Tests pagination functionality by searching for Pineapple across multiple pages and verifying its price

Starting URL: https://rahulshettyacademy.com/seleniumPractise/#/offers

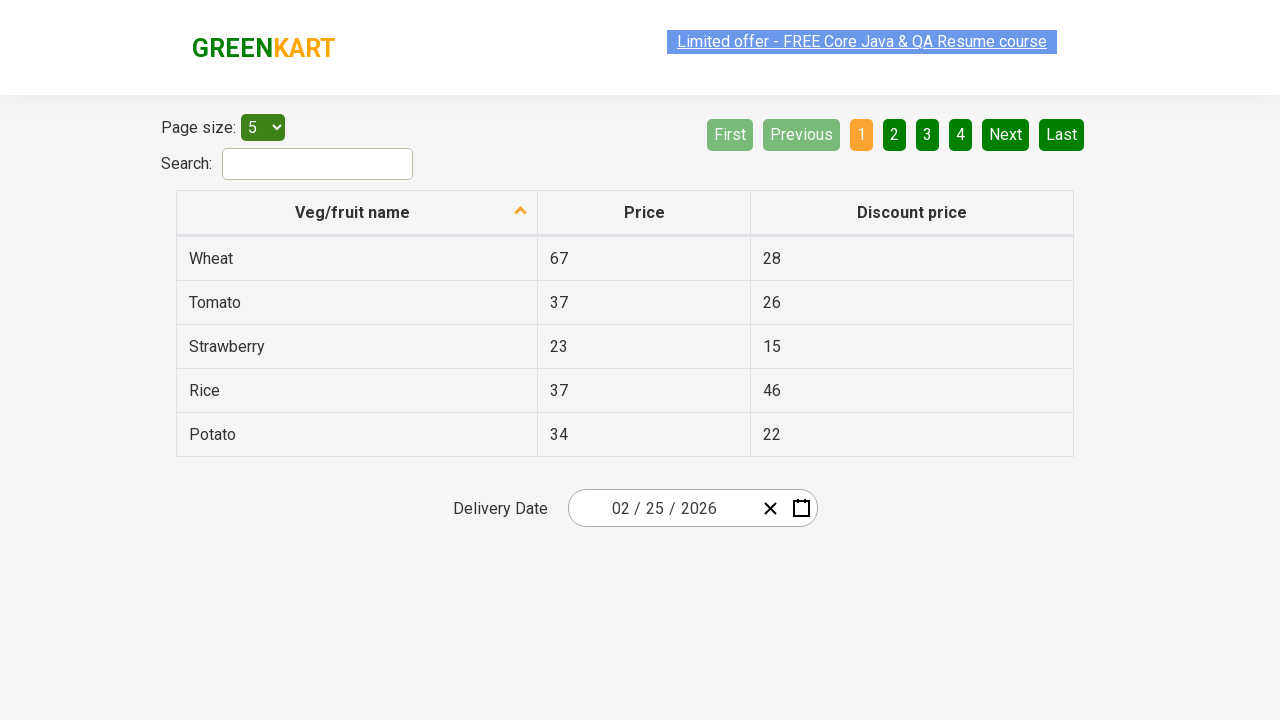

Retrieved all product rows from current page
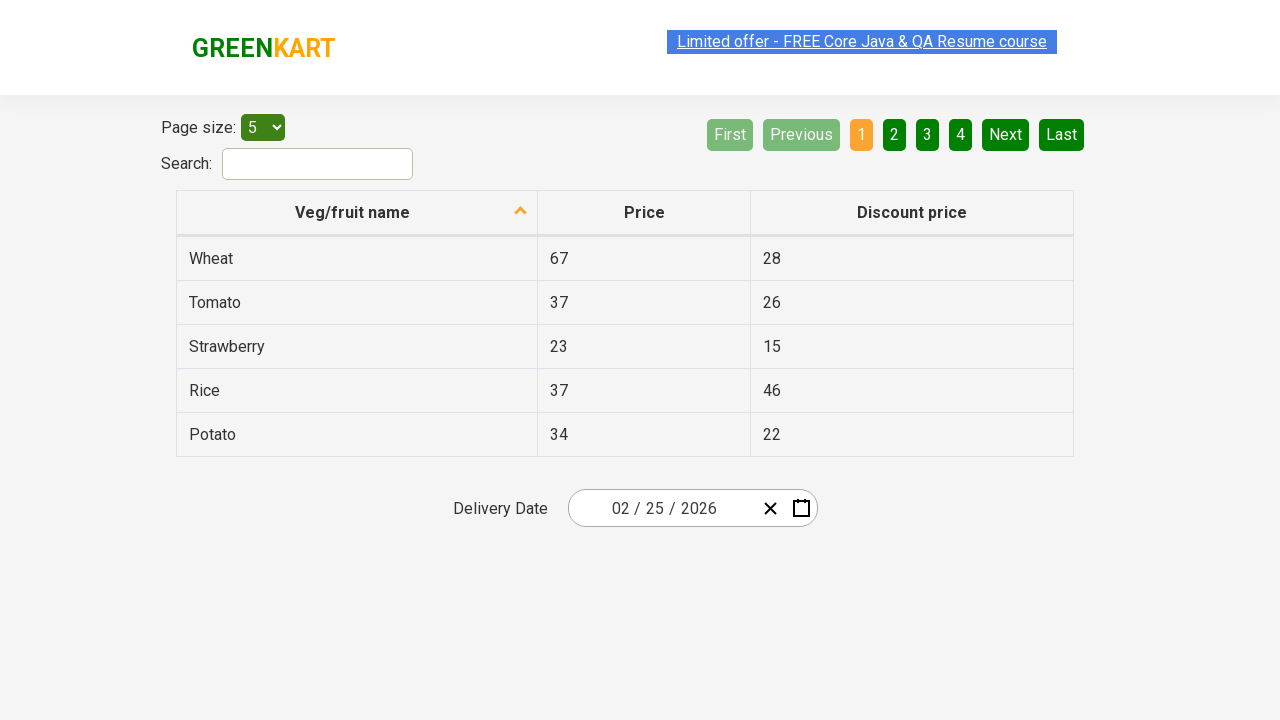

Clicked Next button to navigate to next page at (1006, 134) on [aria-label='Next']
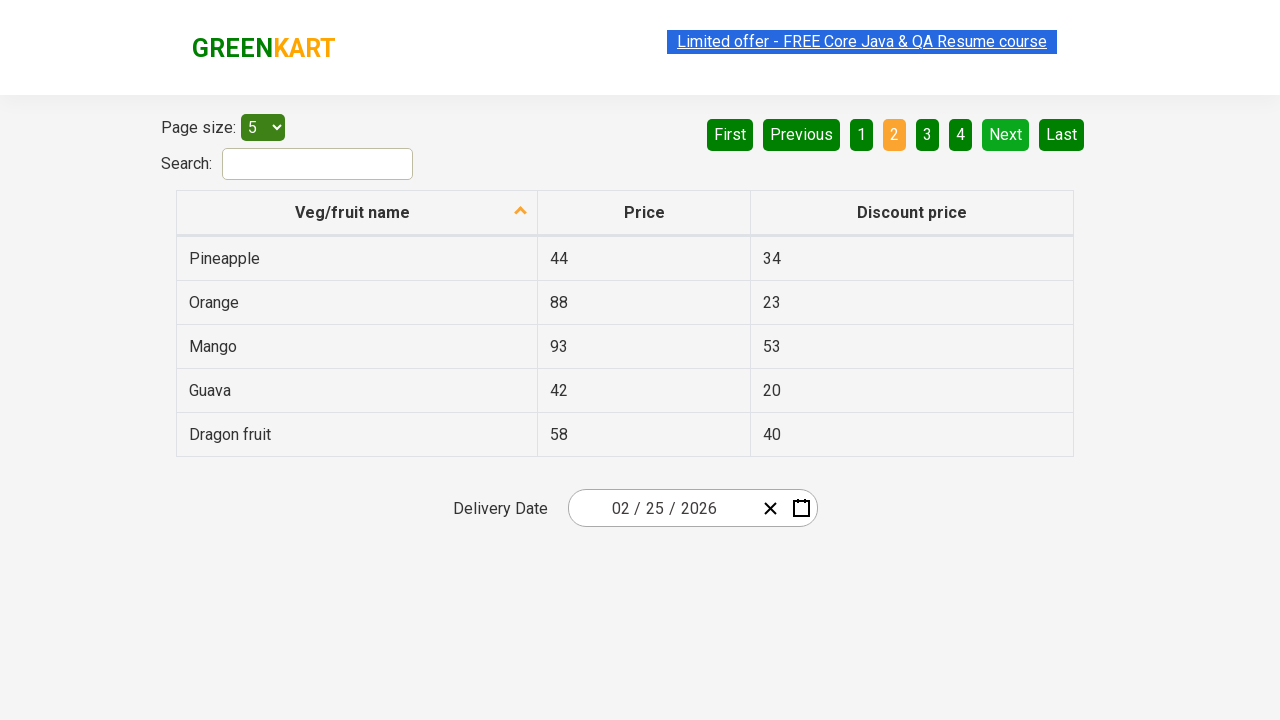

Waited for next page to load (networkidle)
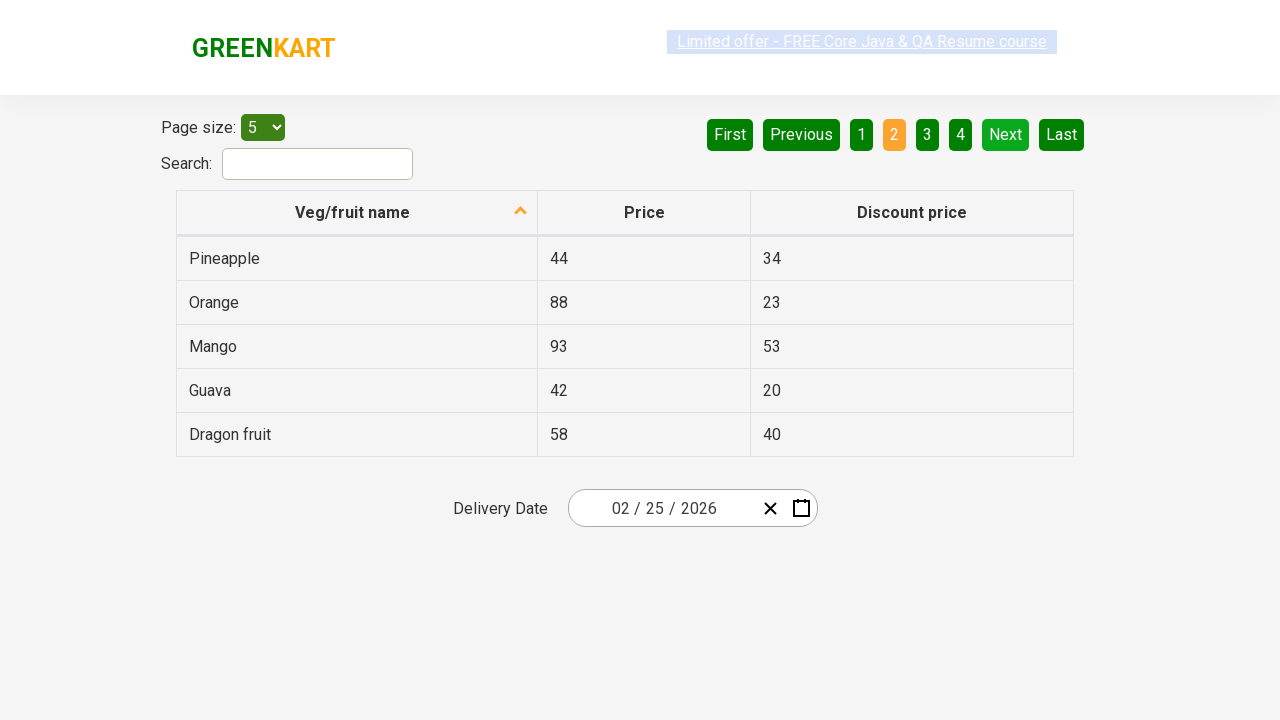

Retrieved all product rows from current page
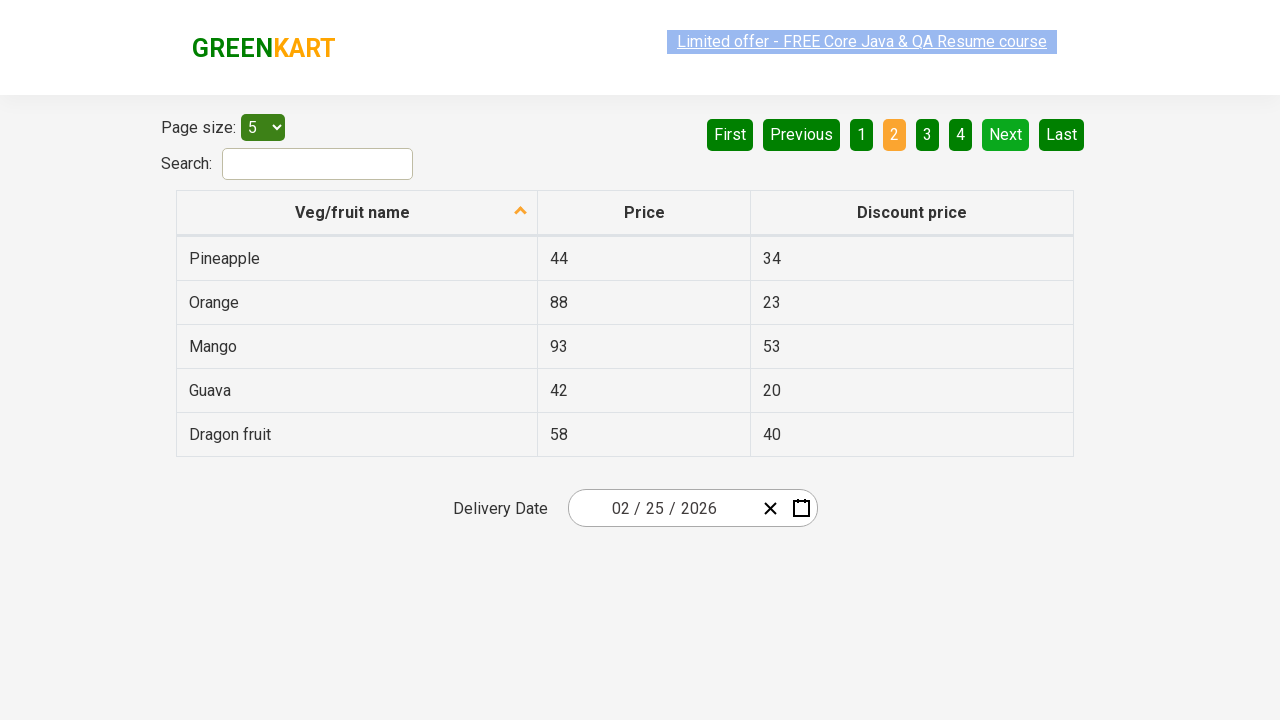

Found Pineapple with price 44
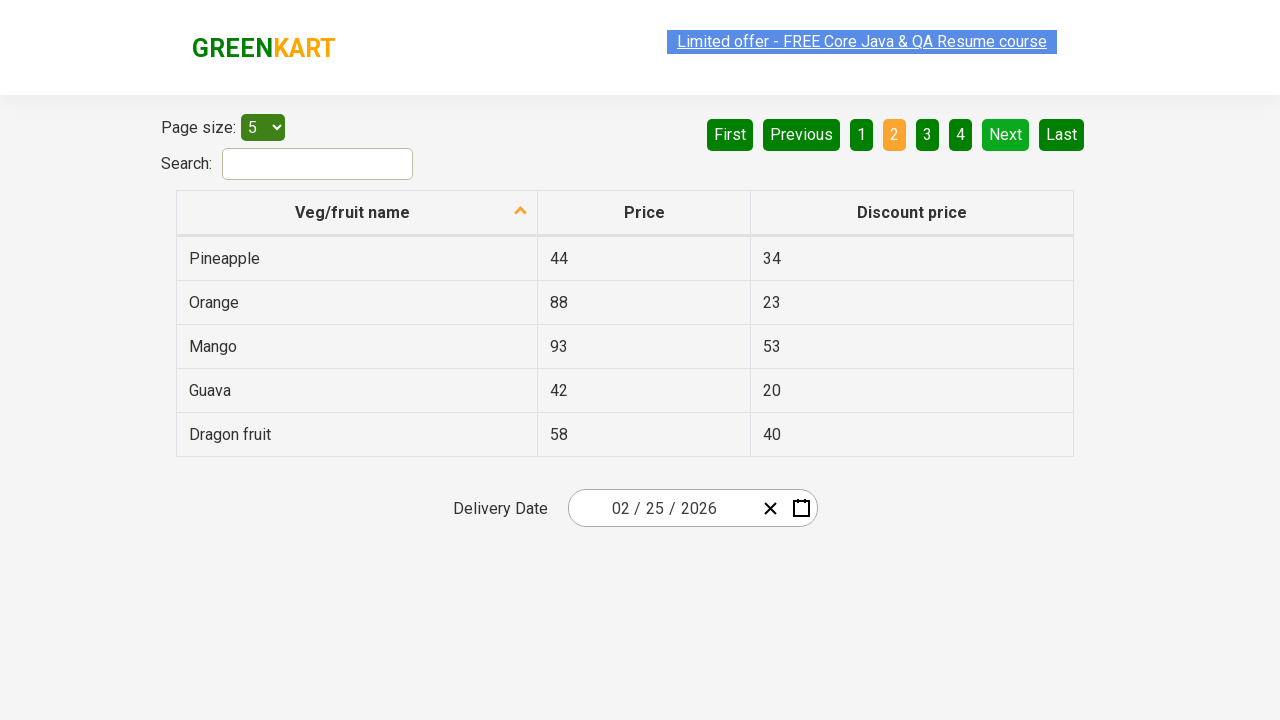

Verified Pineapple price is 44 (actual: 44)
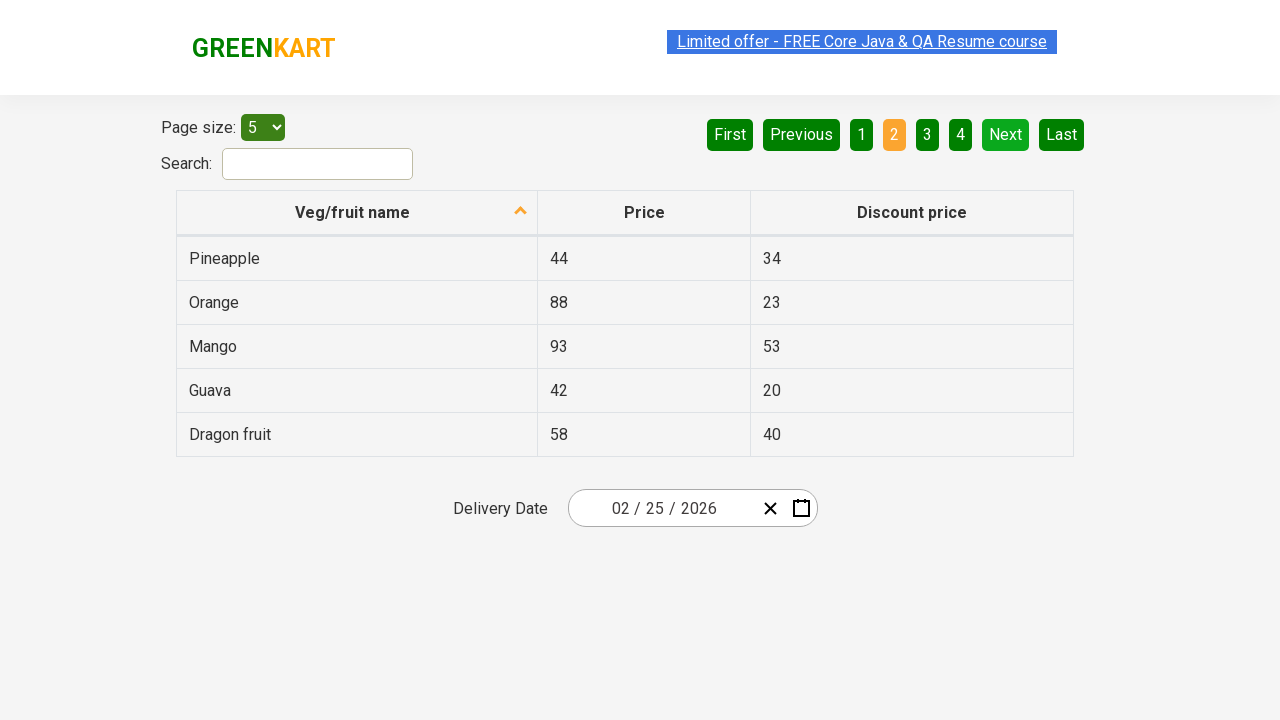

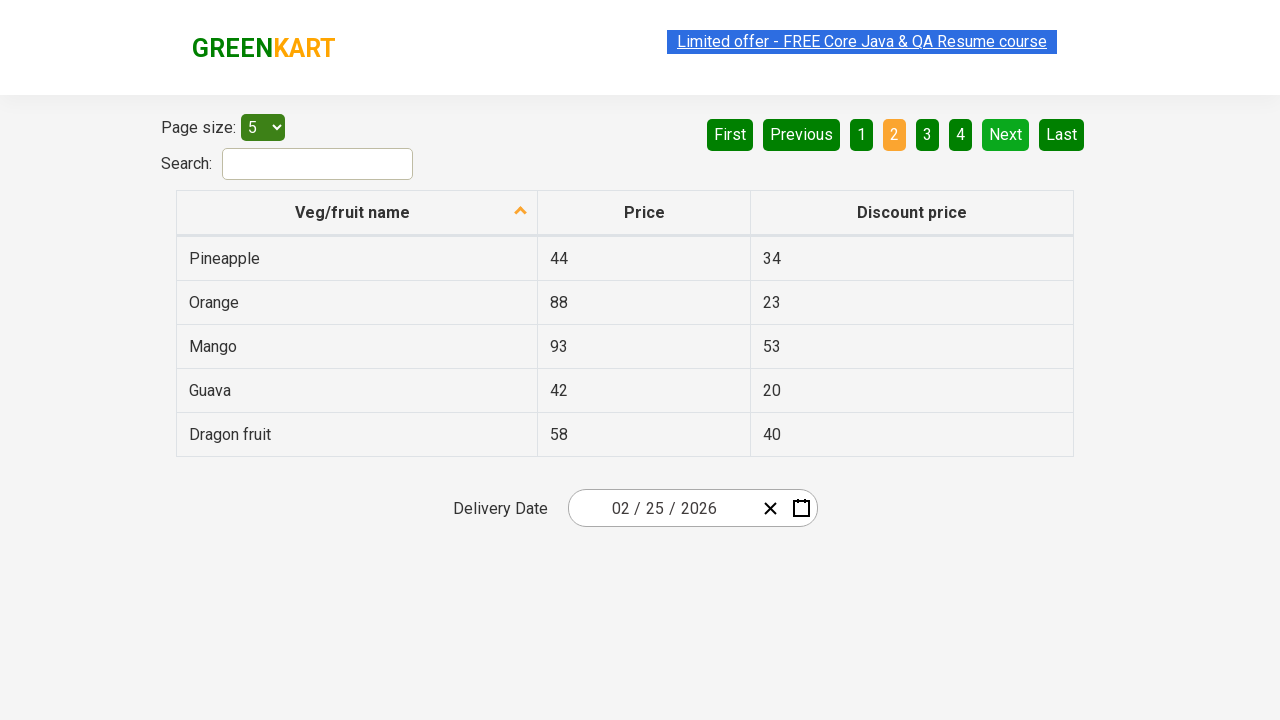